Tests vertical scrolling functionality on the Selenium website by scrolling down and up at different positions, then scrolling to the bottom of the page

Starting URL: https://www.seleniumhq.org/

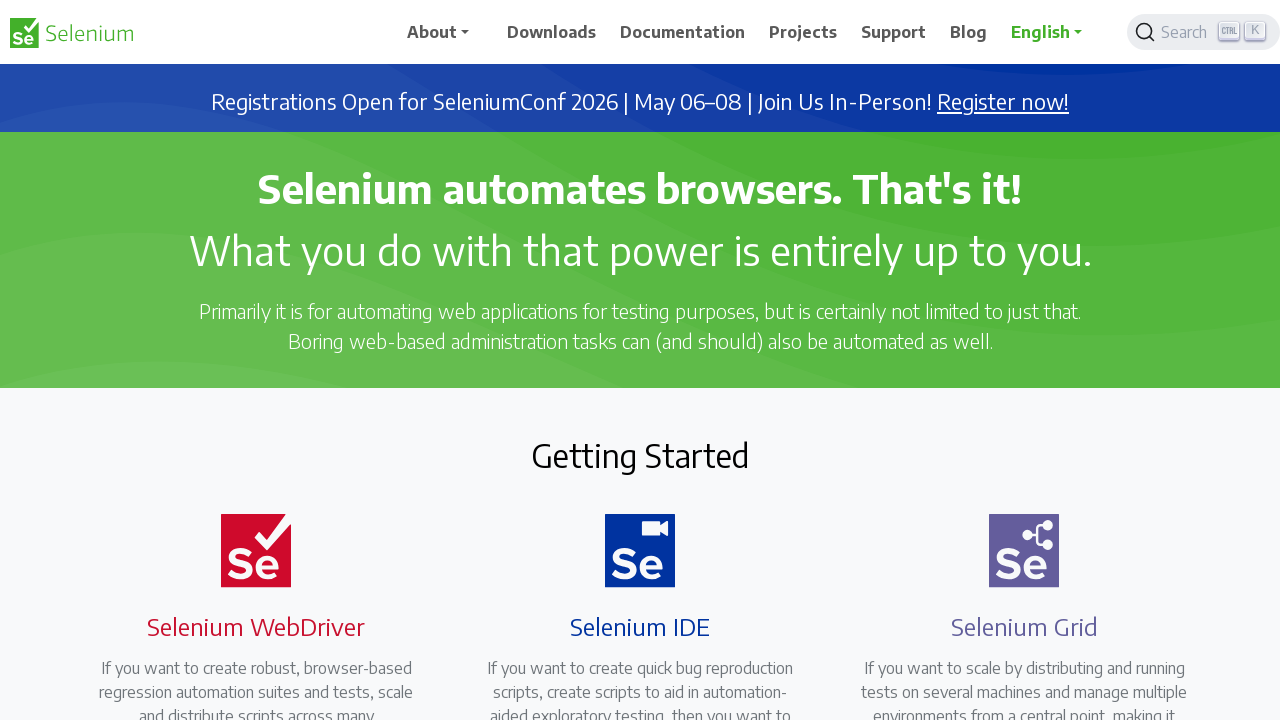

Scrolled down 500 pixels on the page
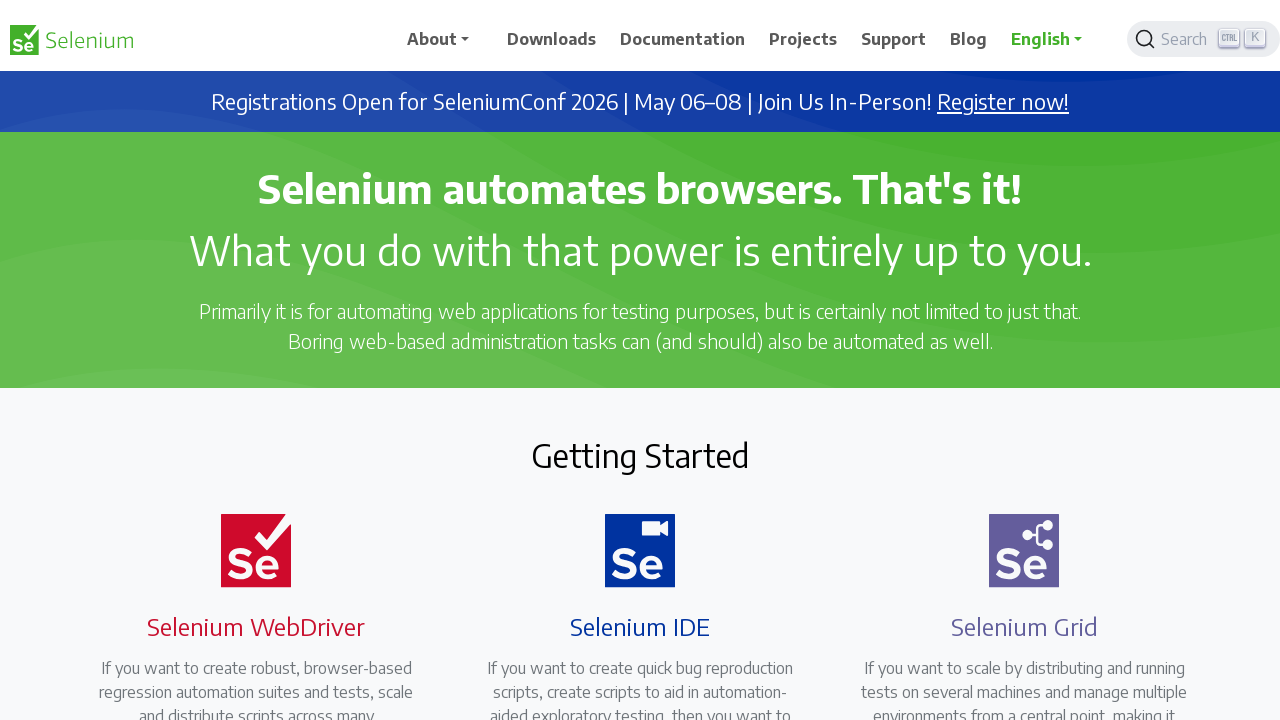

Waited 2 seconds after scrolling down
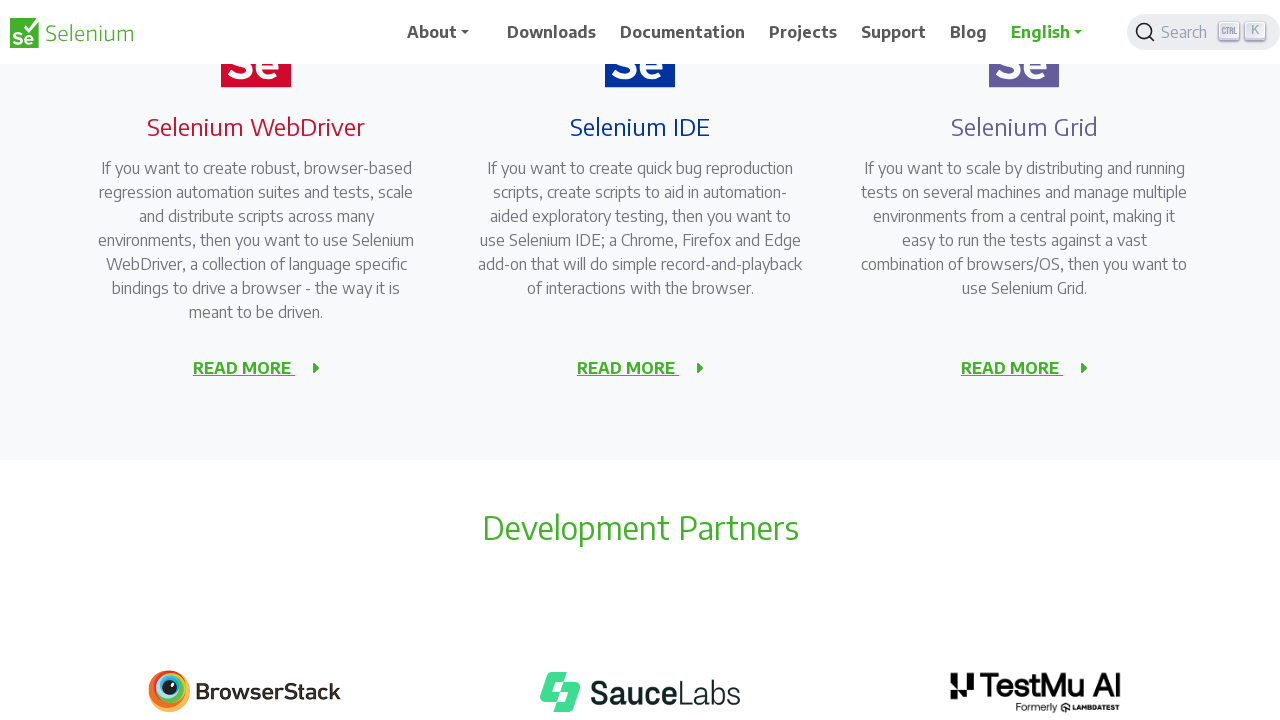

Scrolled up 200 pixels on the page
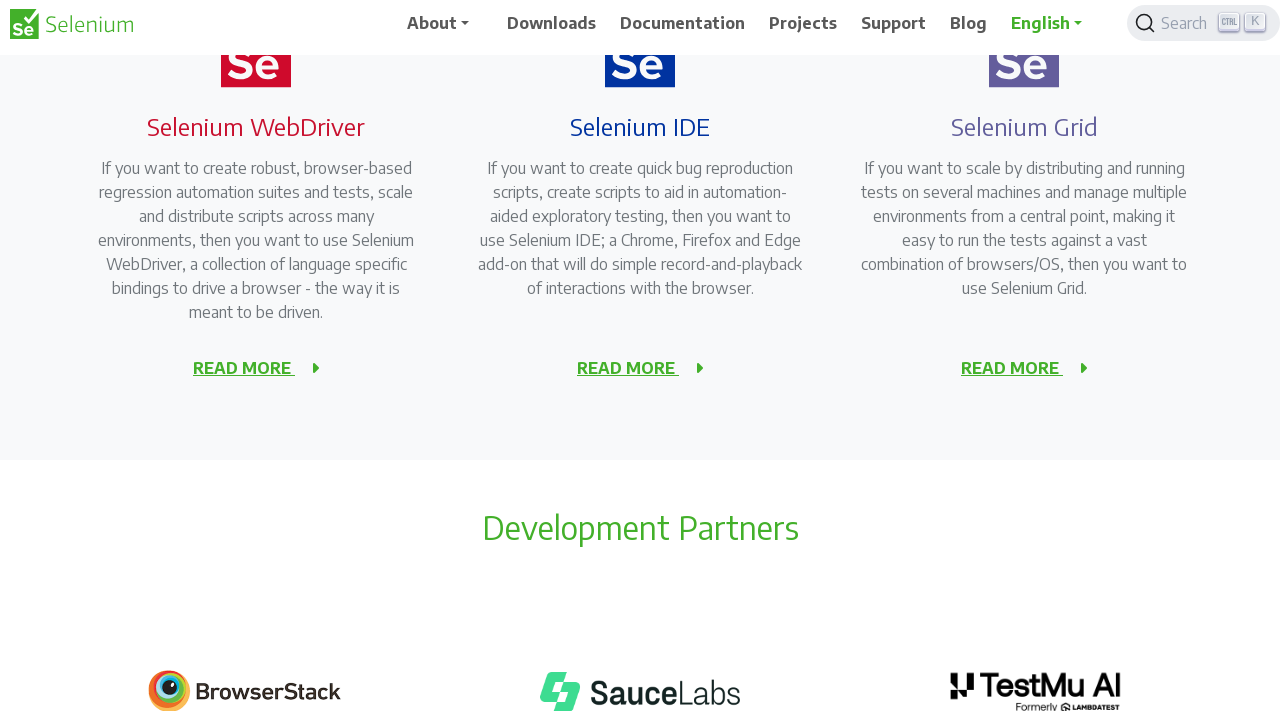

Waited 2 seconds after scrolling up
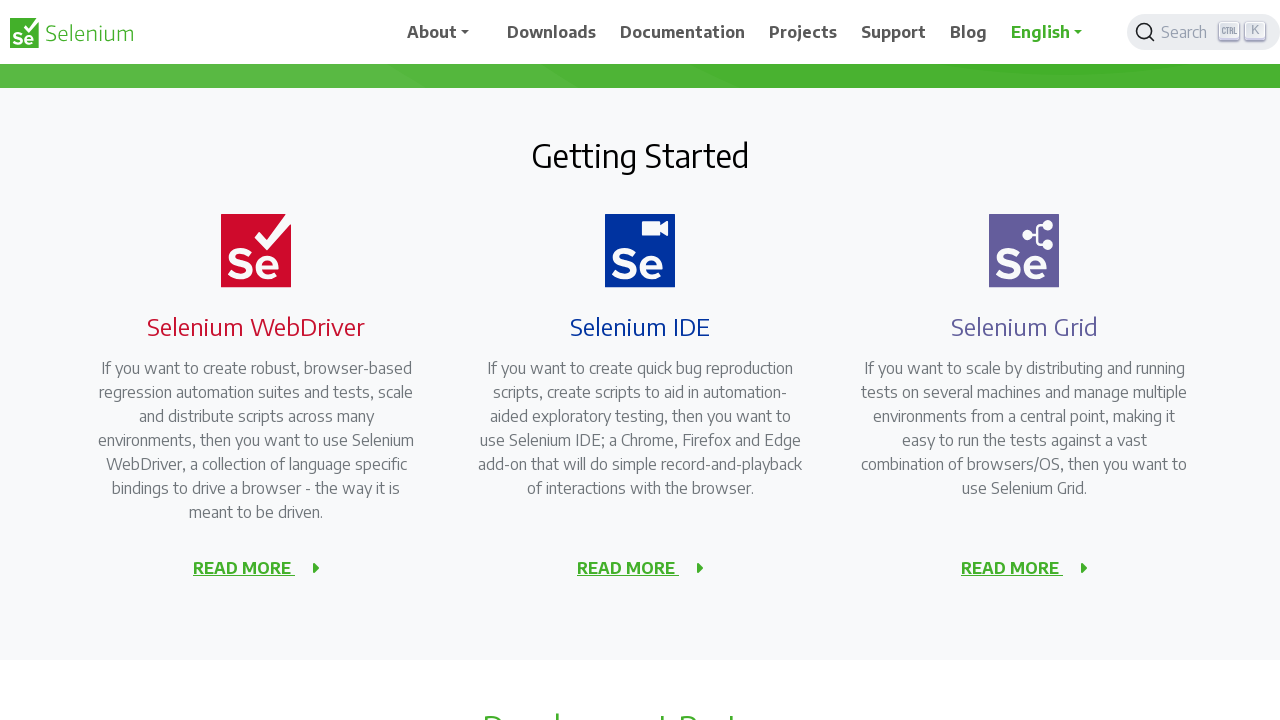

Scrolled up 300 pixels to return toward the top
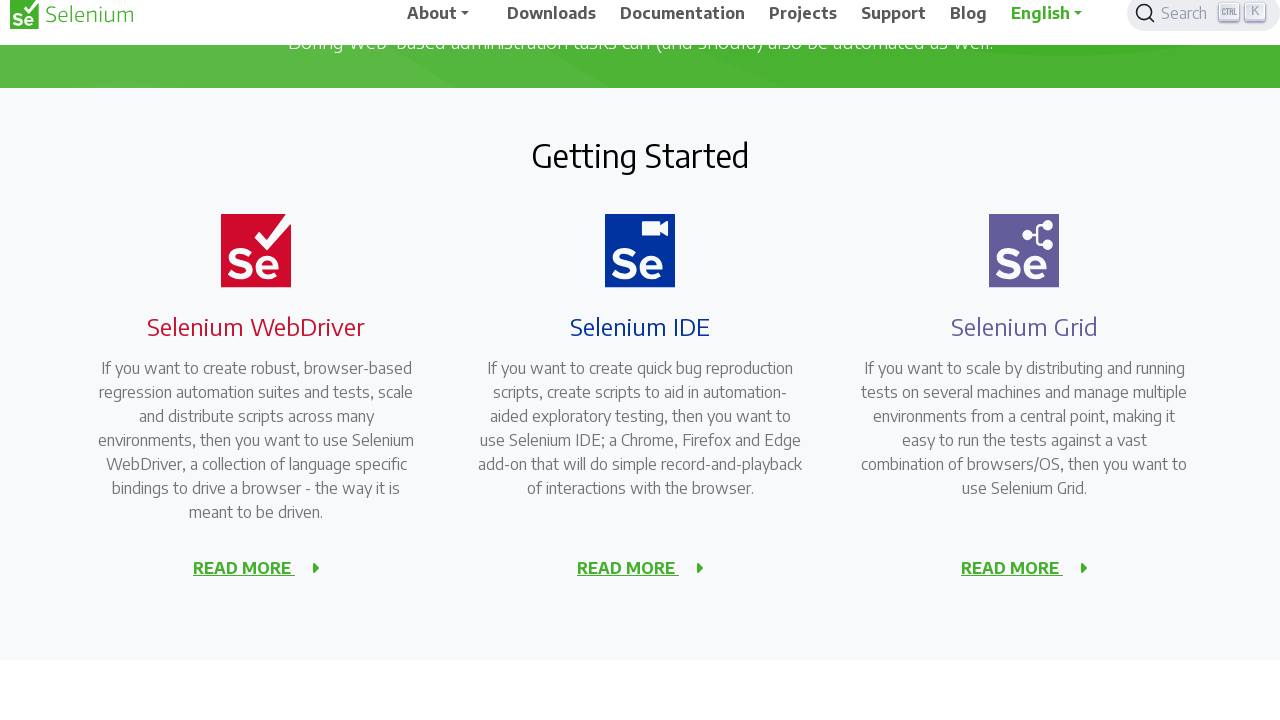

Waited 2 seconds after scrolling toward the top
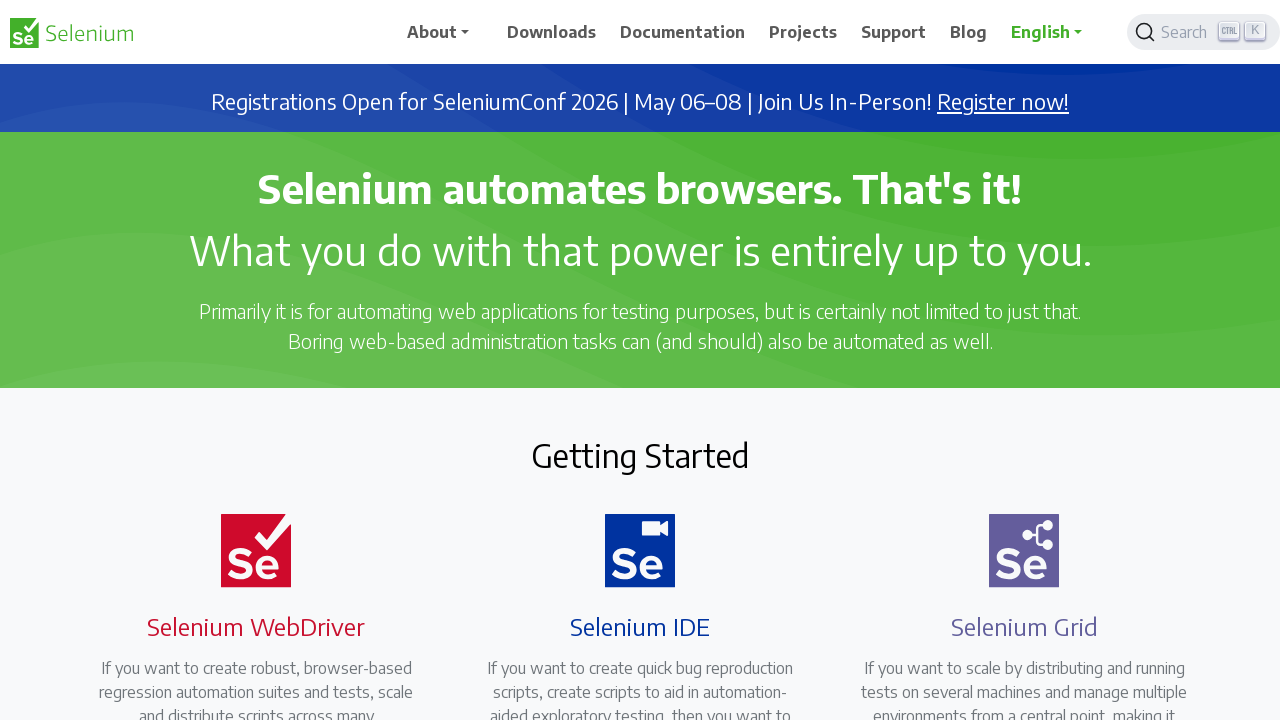

Scrolled to the bottom of the page
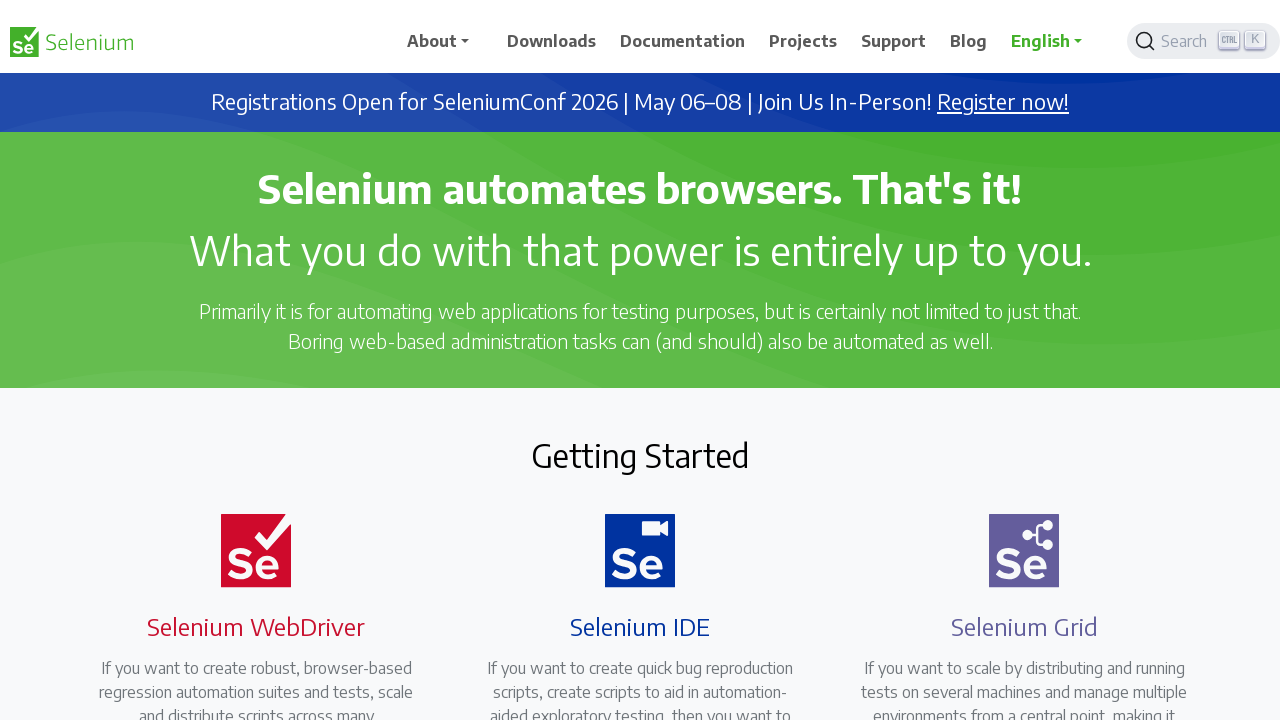

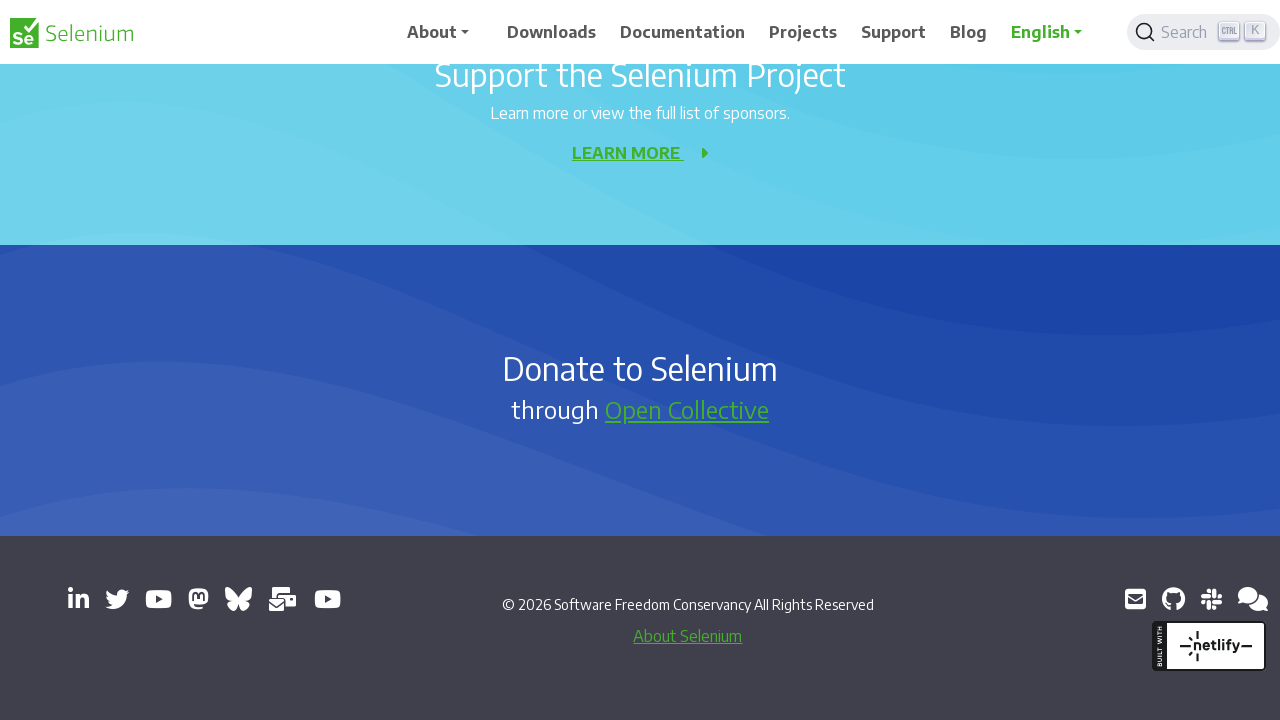